Tests finding a link by calculated text (using mathematical formula), clicking it, then filling out a form with personal information (first name, last name, city, country) and submitting it.

Starting URL: https://suninjuly.github.io/find_link_text

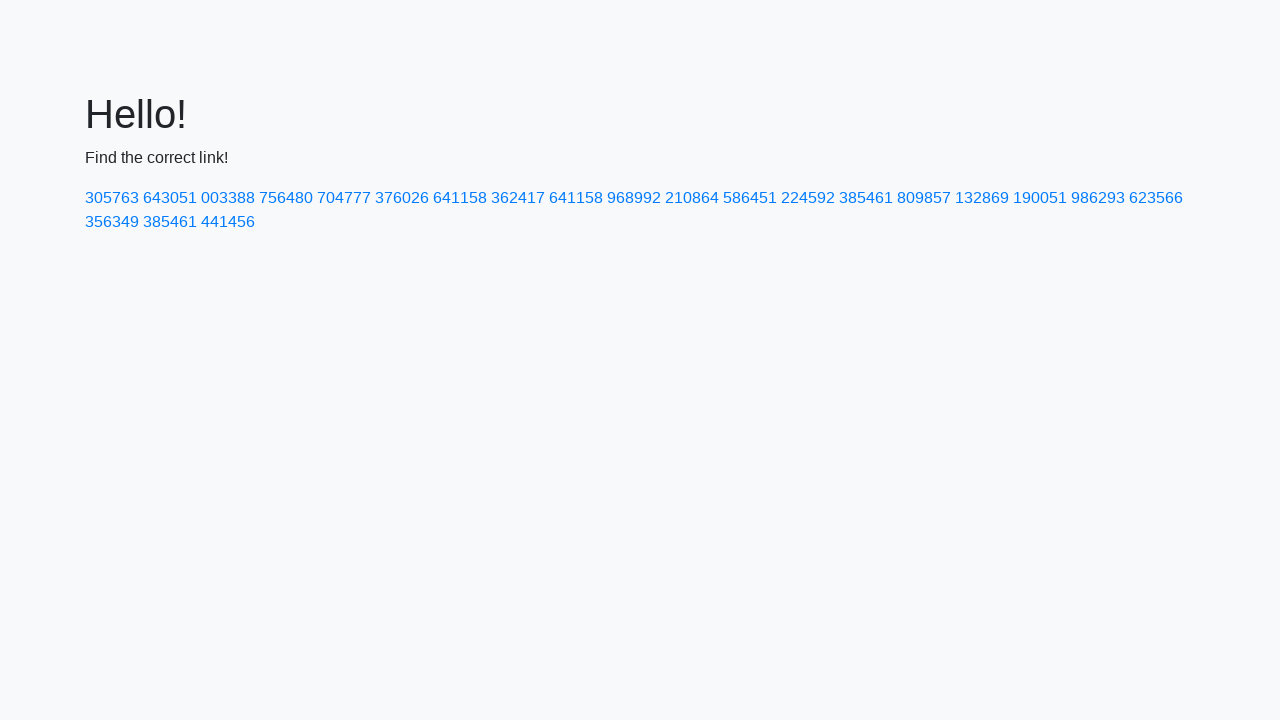

Clicked link with calculated text '224592' at (808, 198) on text=224592
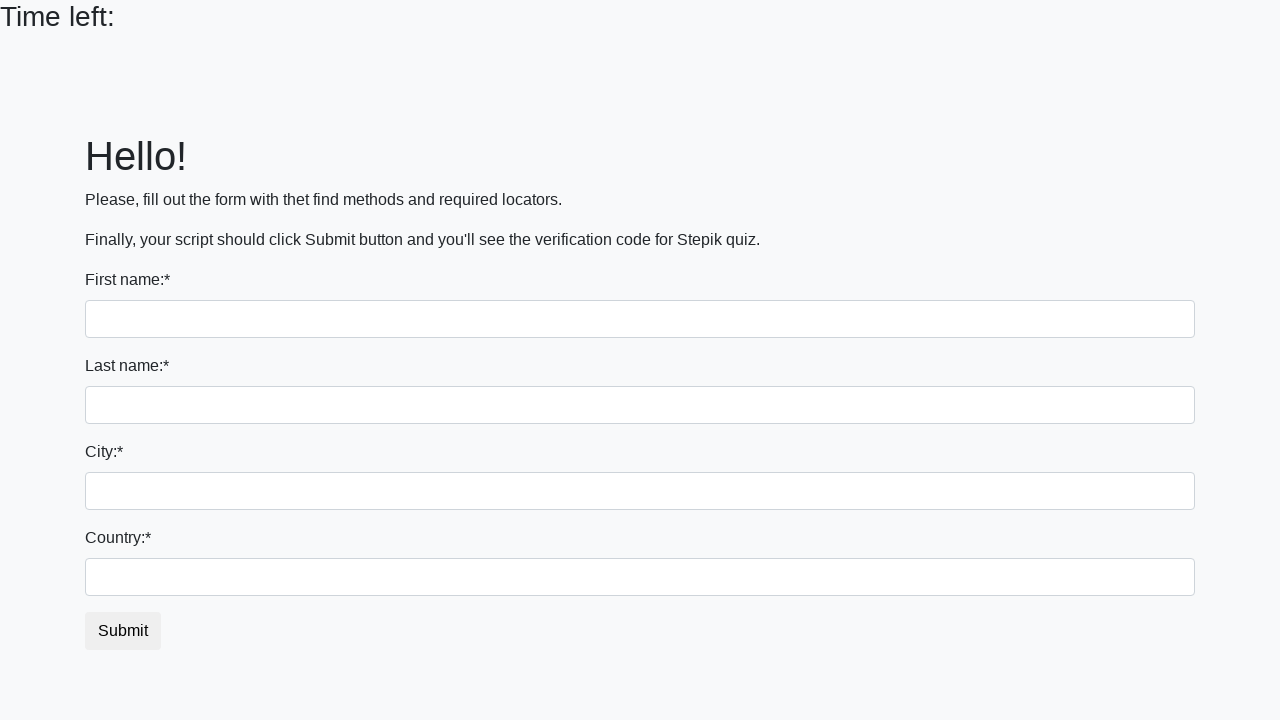

Filled first name field with 'Ivan' on input
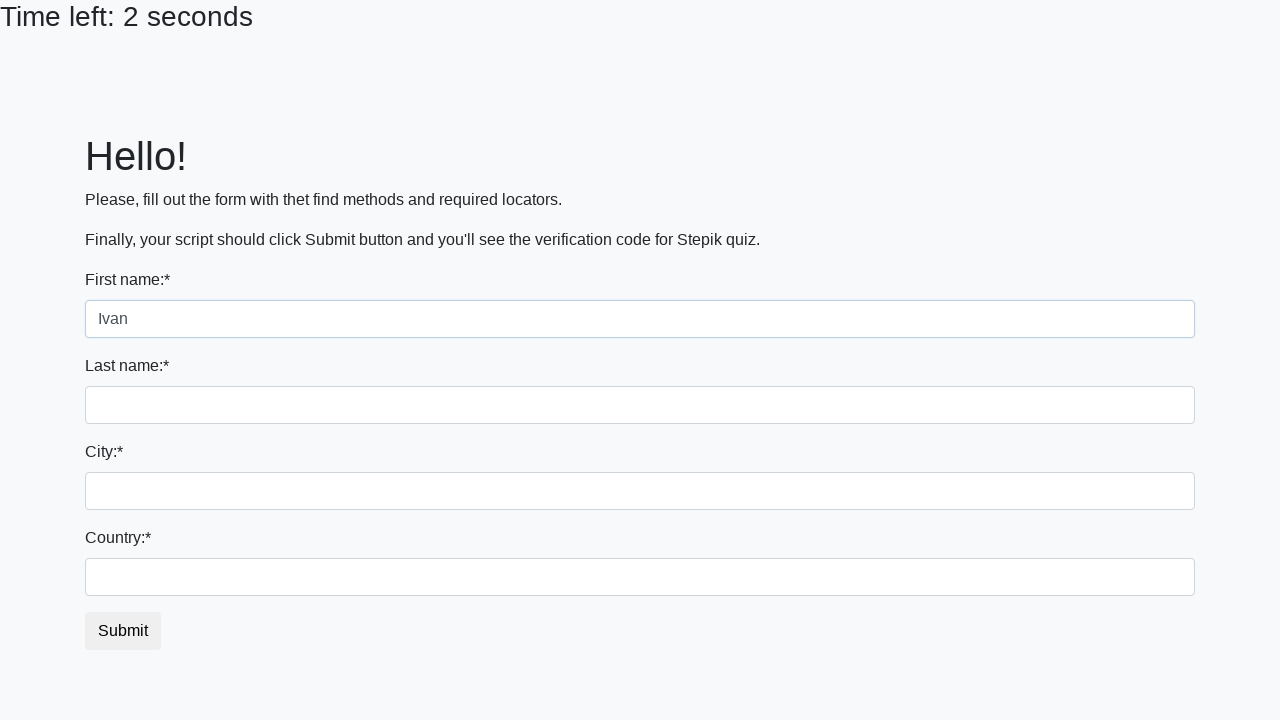

Filled last name field with 'Petrov' on input[name='last_name']
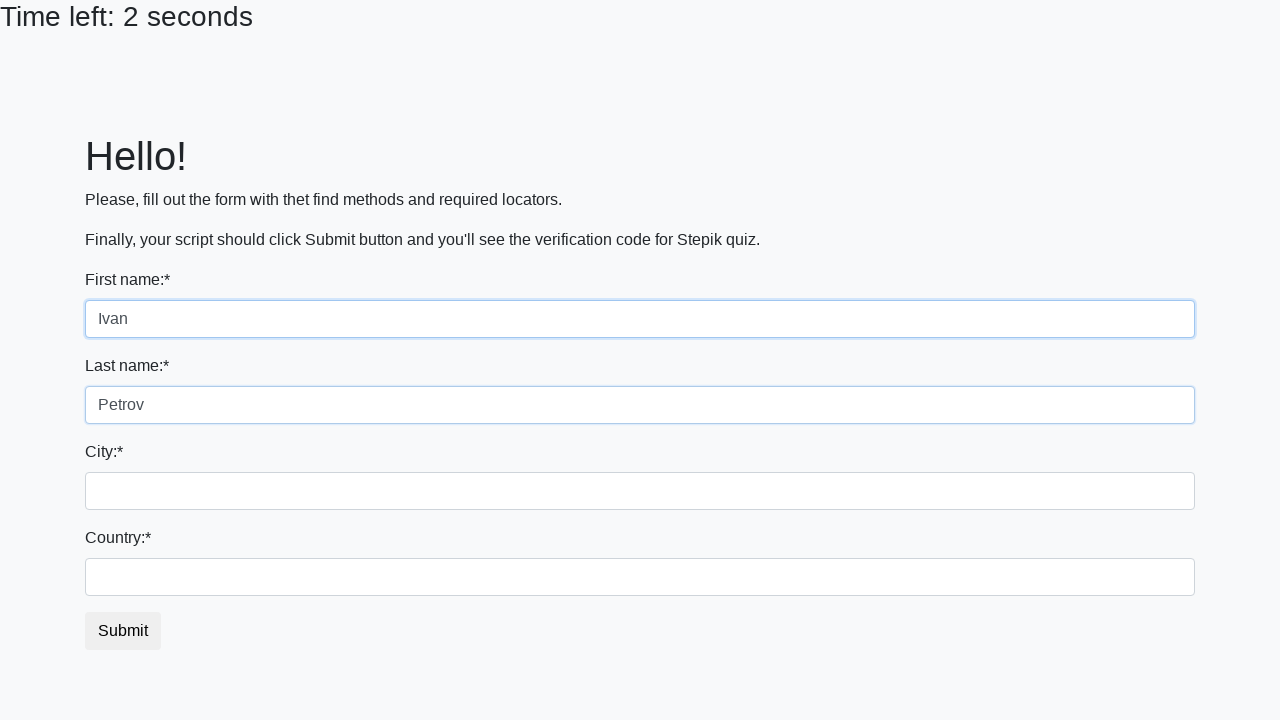

Filled city field with 'Smolensk' on .city
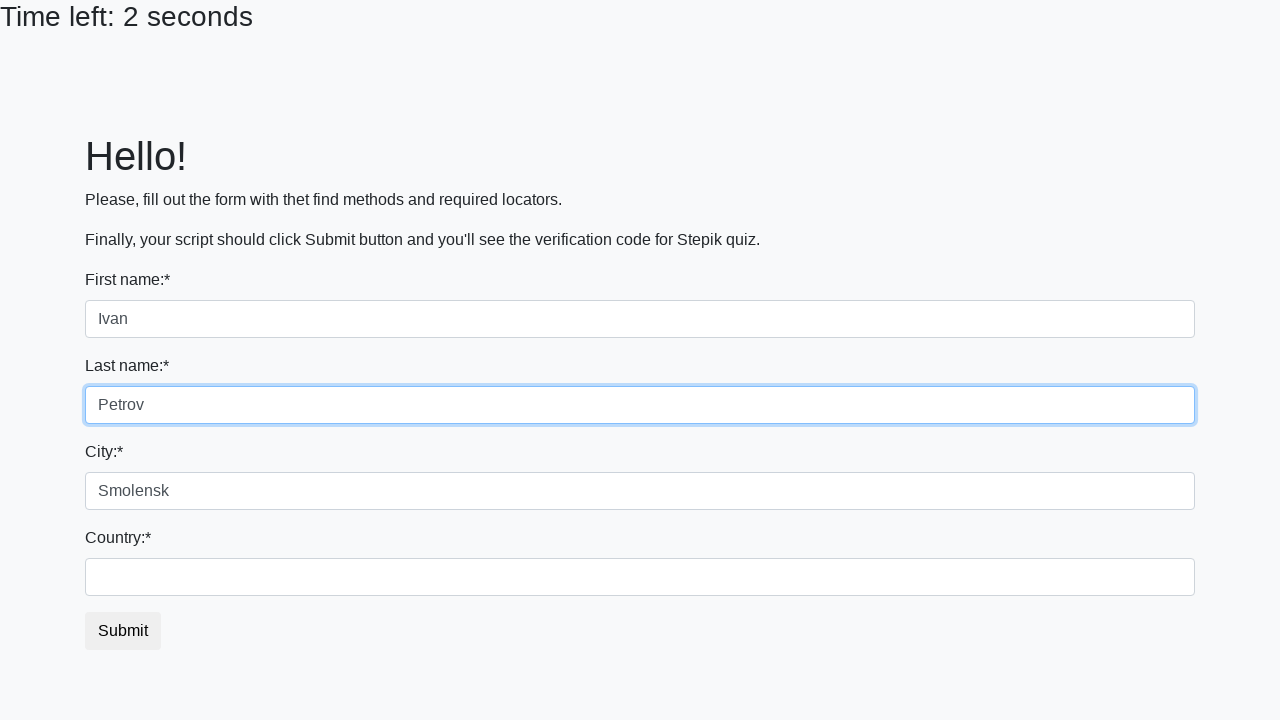

Filled country field with 'Russia' on #country
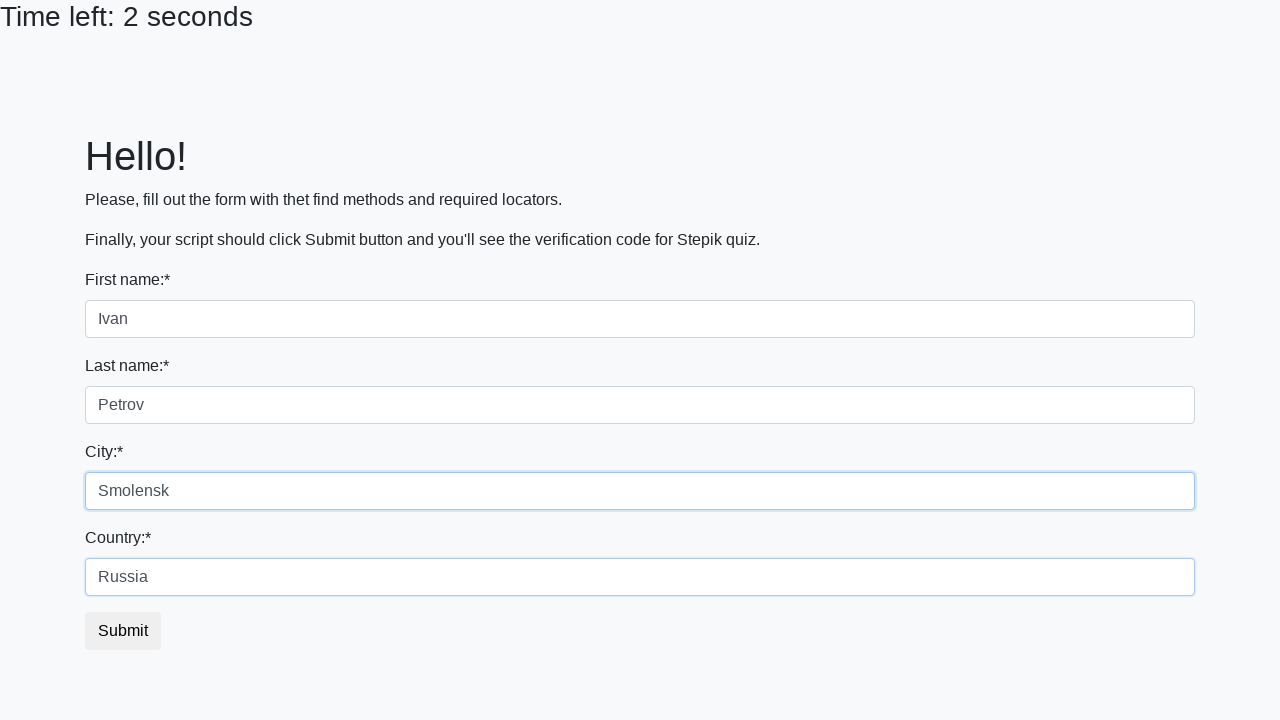

Clicked submit button to complete form submission at (123, 631) on button.btn
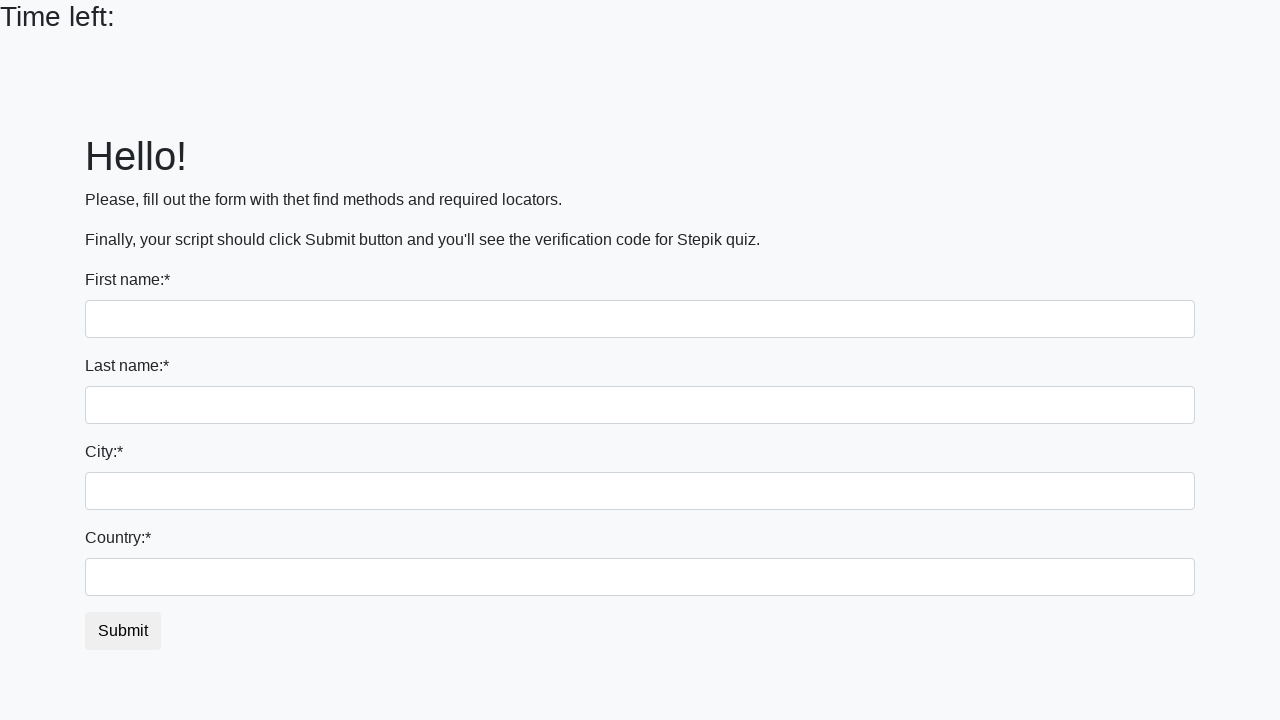

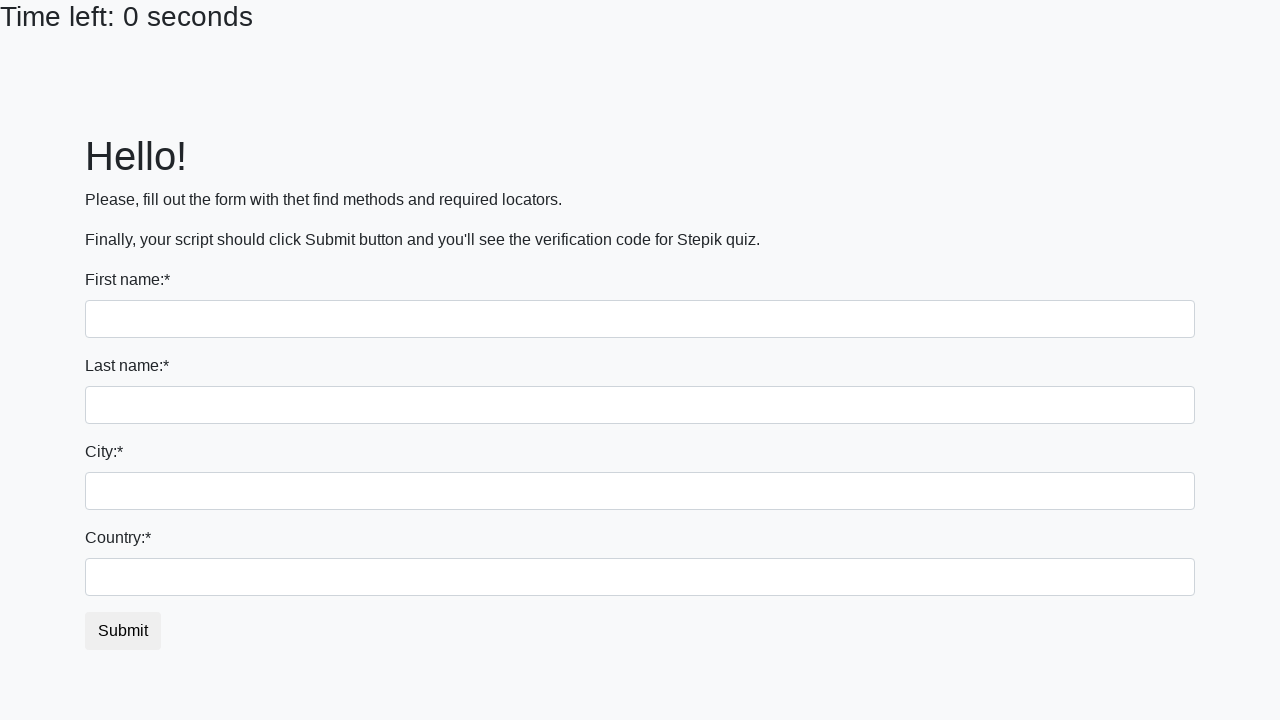